Tests drag-and-drop functionality on jQuery UI demo site by navigating to the Draggable section, switching to the demo iframe, and dragging an element to a new position.

Starting URL: https://jqueryui.com/

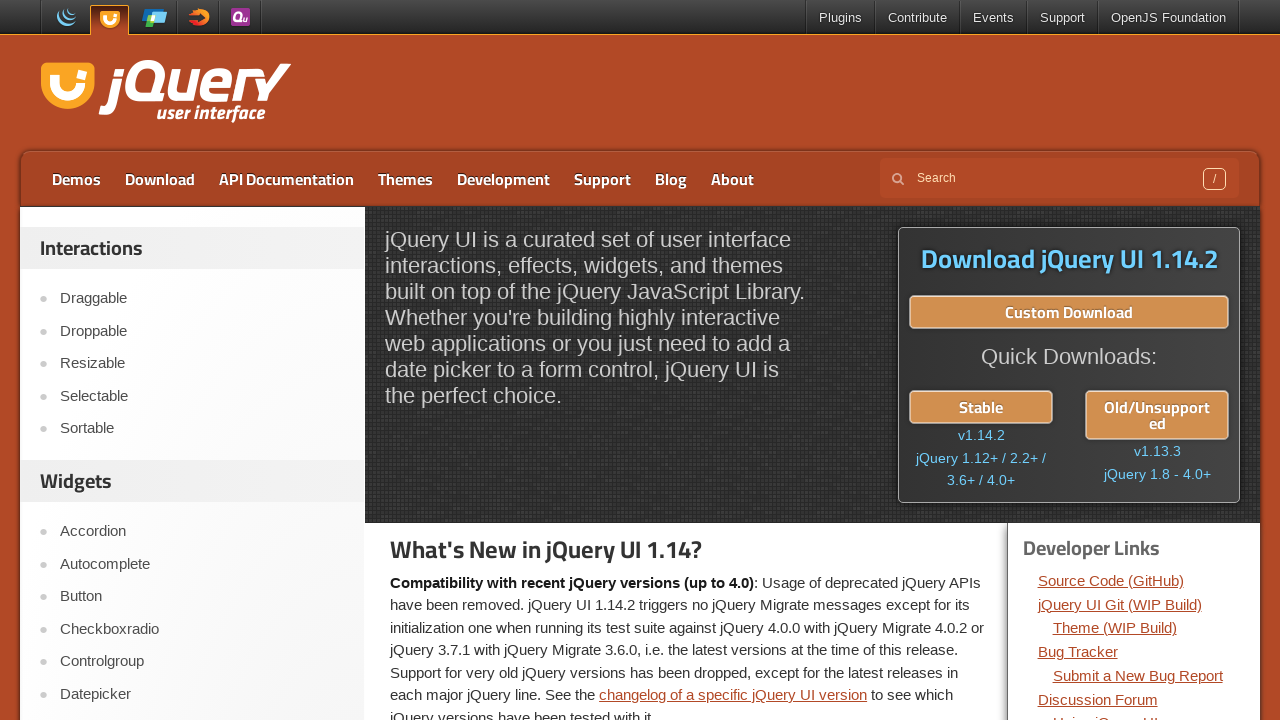

Clicked on Draggable link in navigation at (202, 299) on a:text('Draggable')
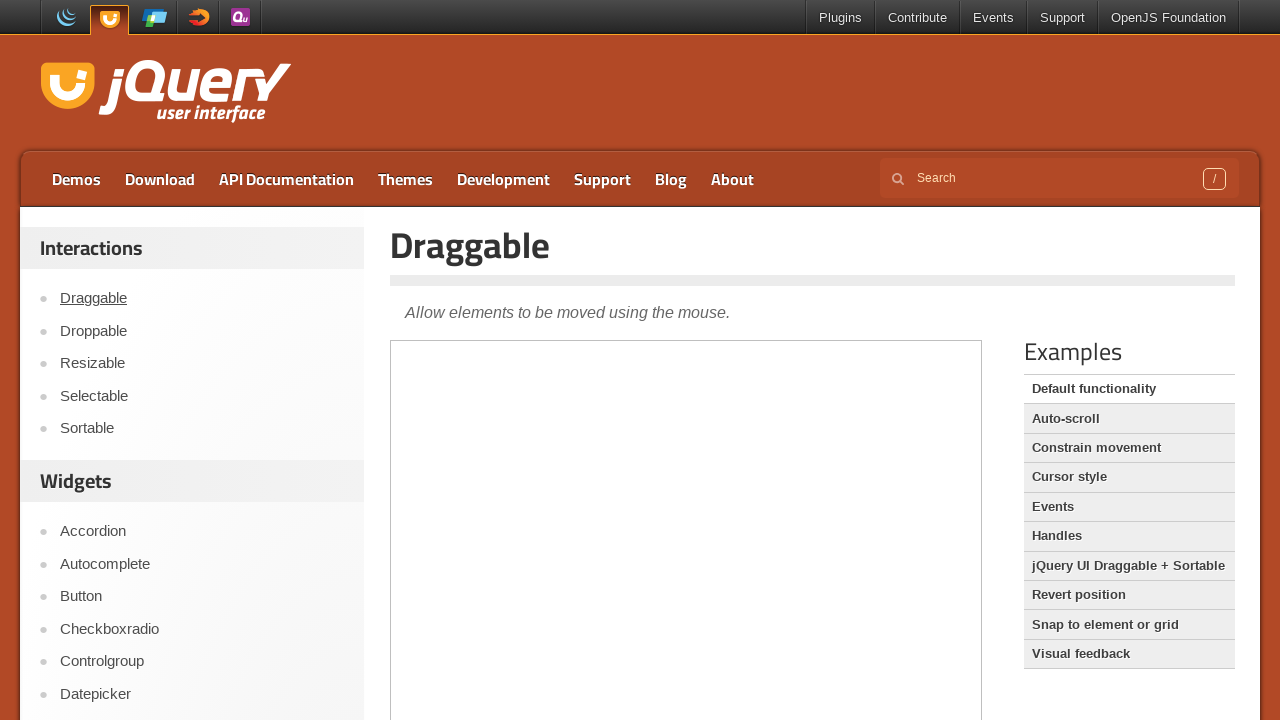

Demo iframe loaded
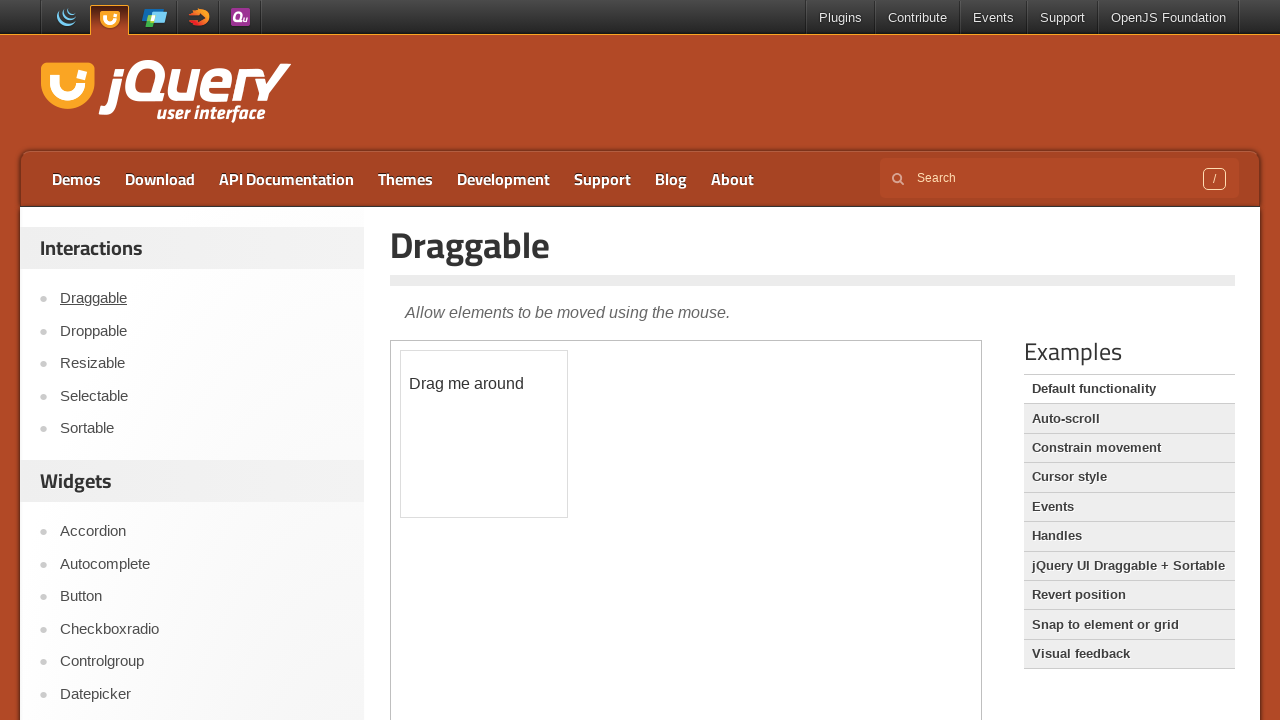

Draggable element found and ready in iframe
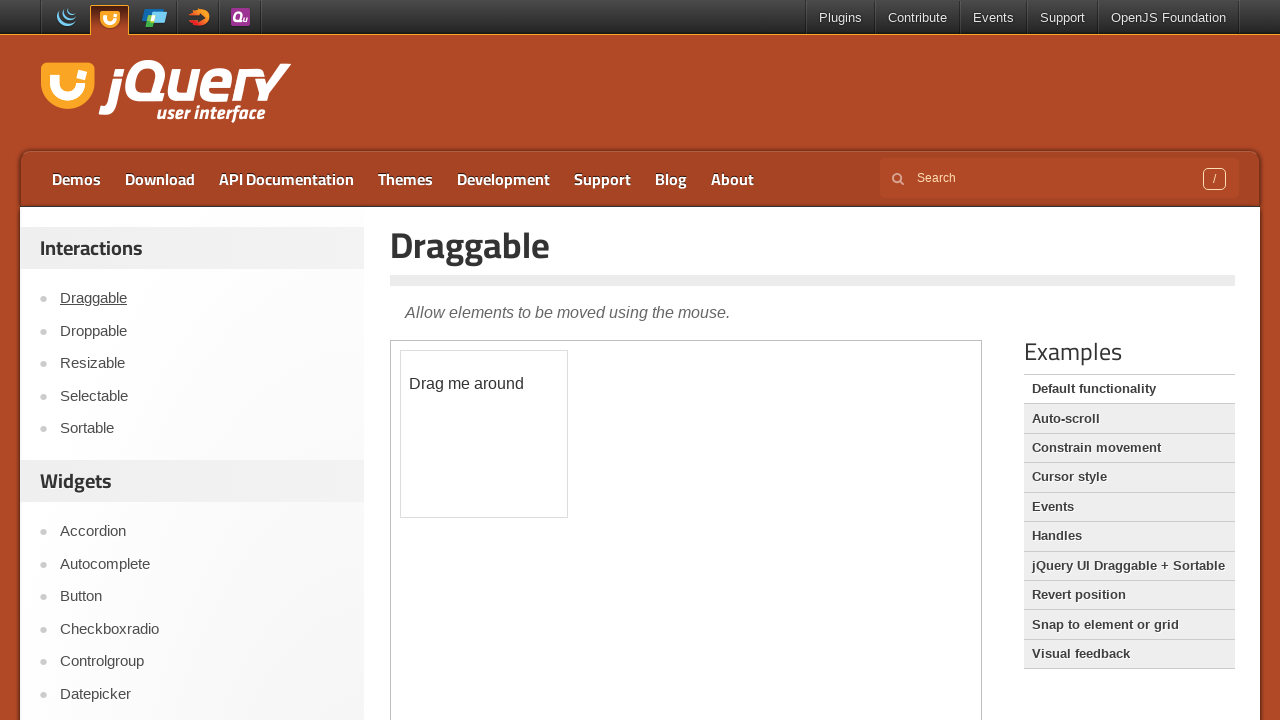

Retrieved bounding box of draggable element
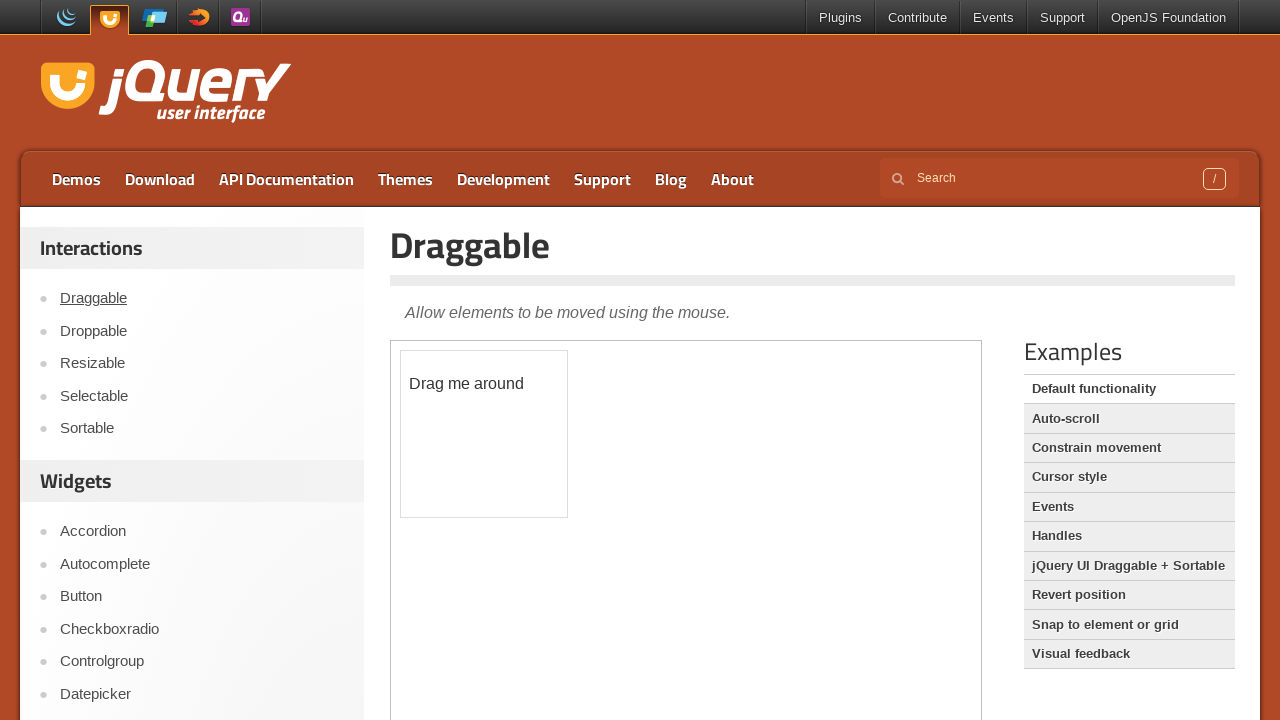

Moved mouse to center of draggable element at (484, 434)
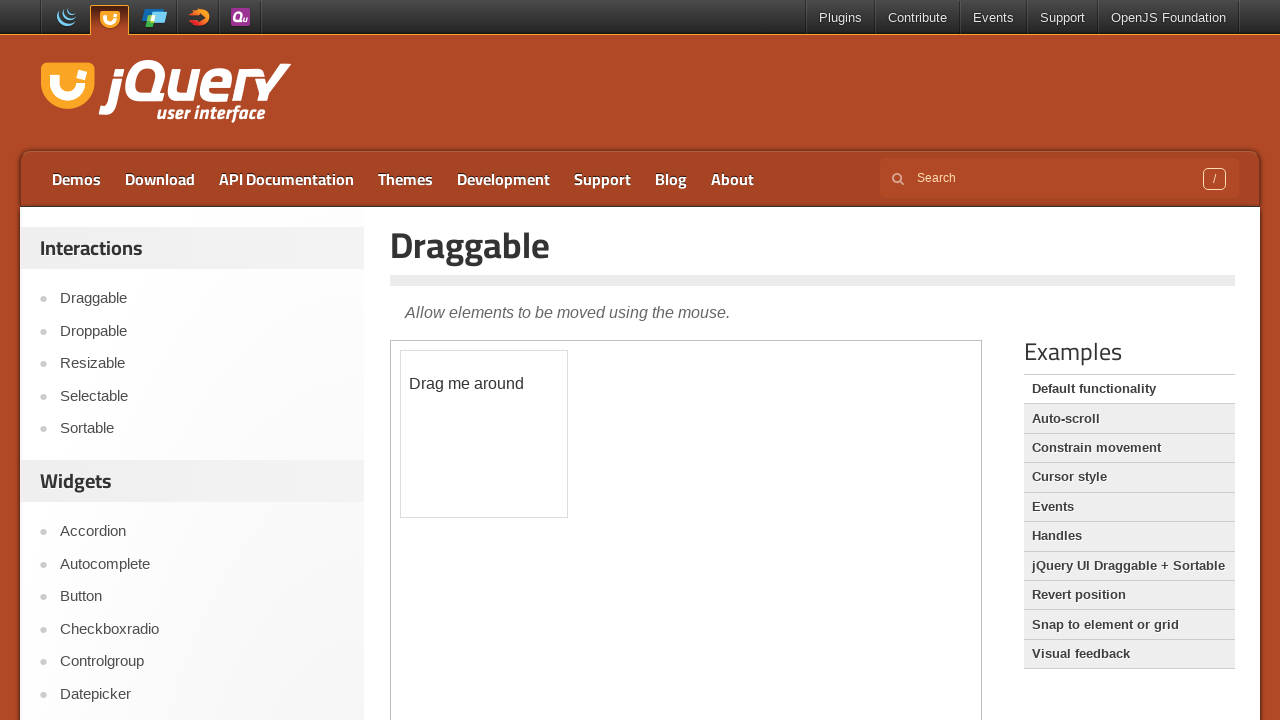

Pressed mouse button down at (484, 434)
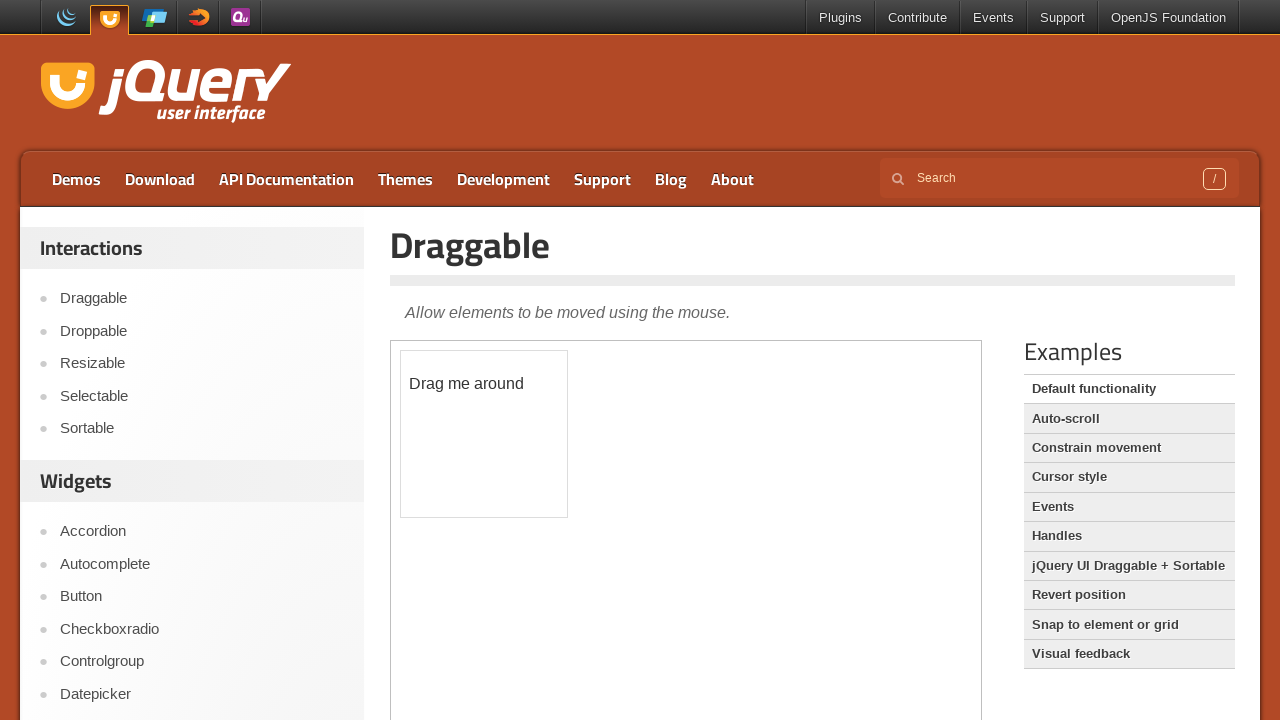

Dragged element 80px right and 214px down at (564, 648)
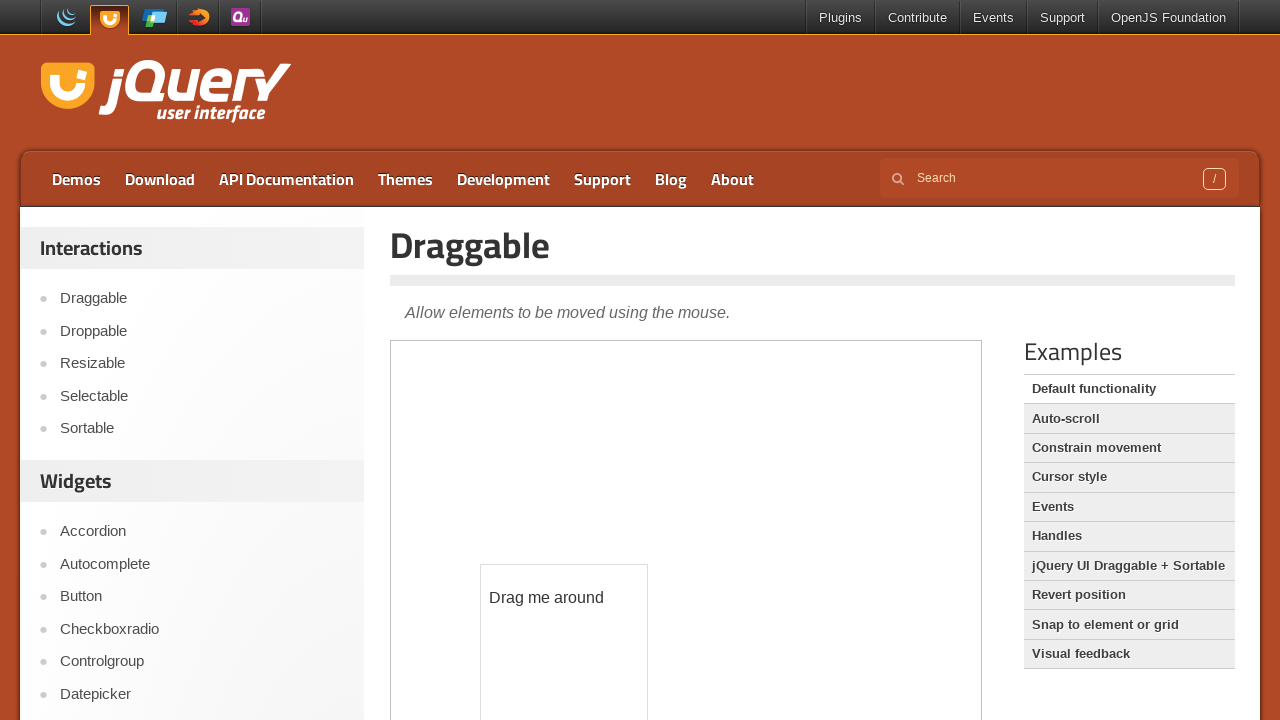

Released mouse button to complete drag-and-drop at (564, 648)
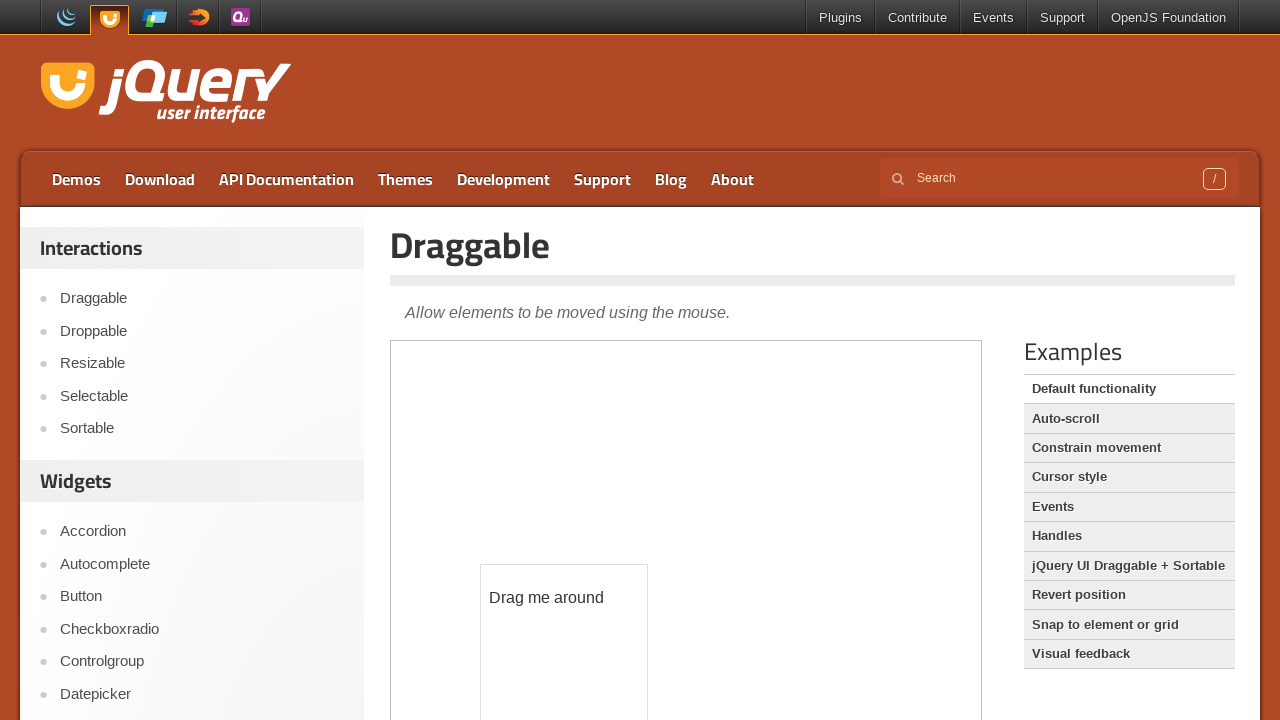

Waited for drag-and-drop animation to complete
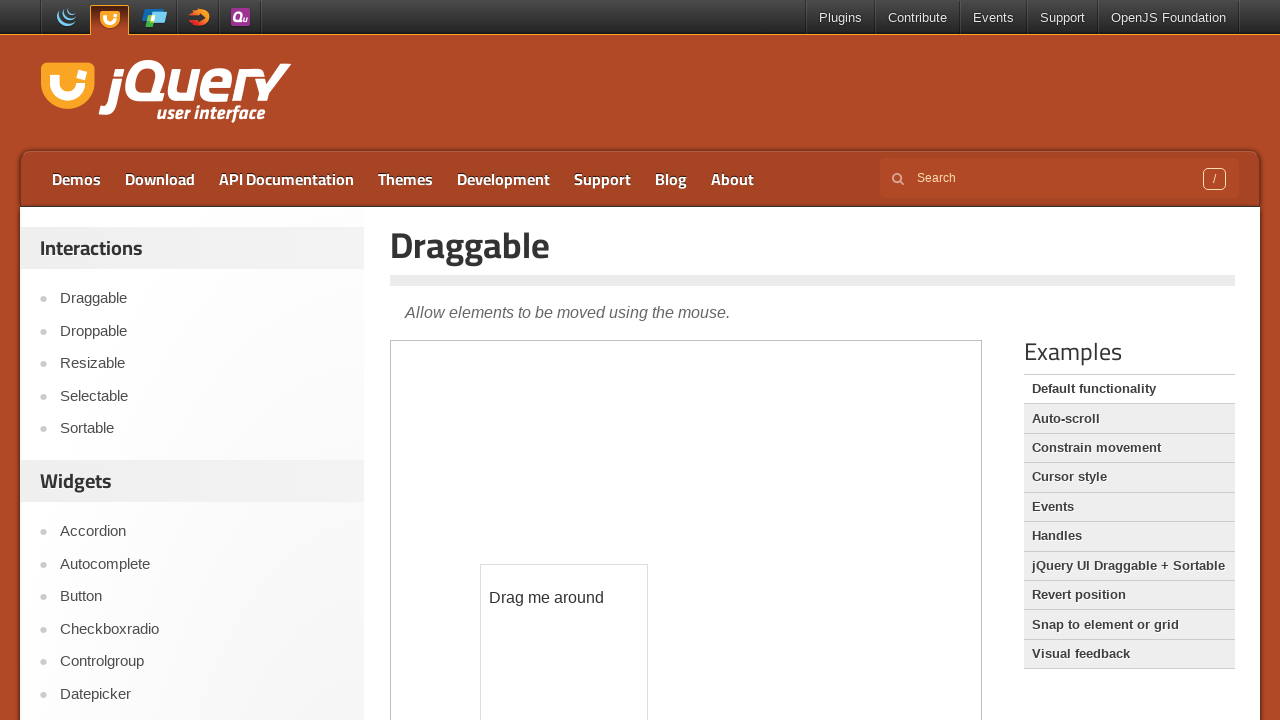

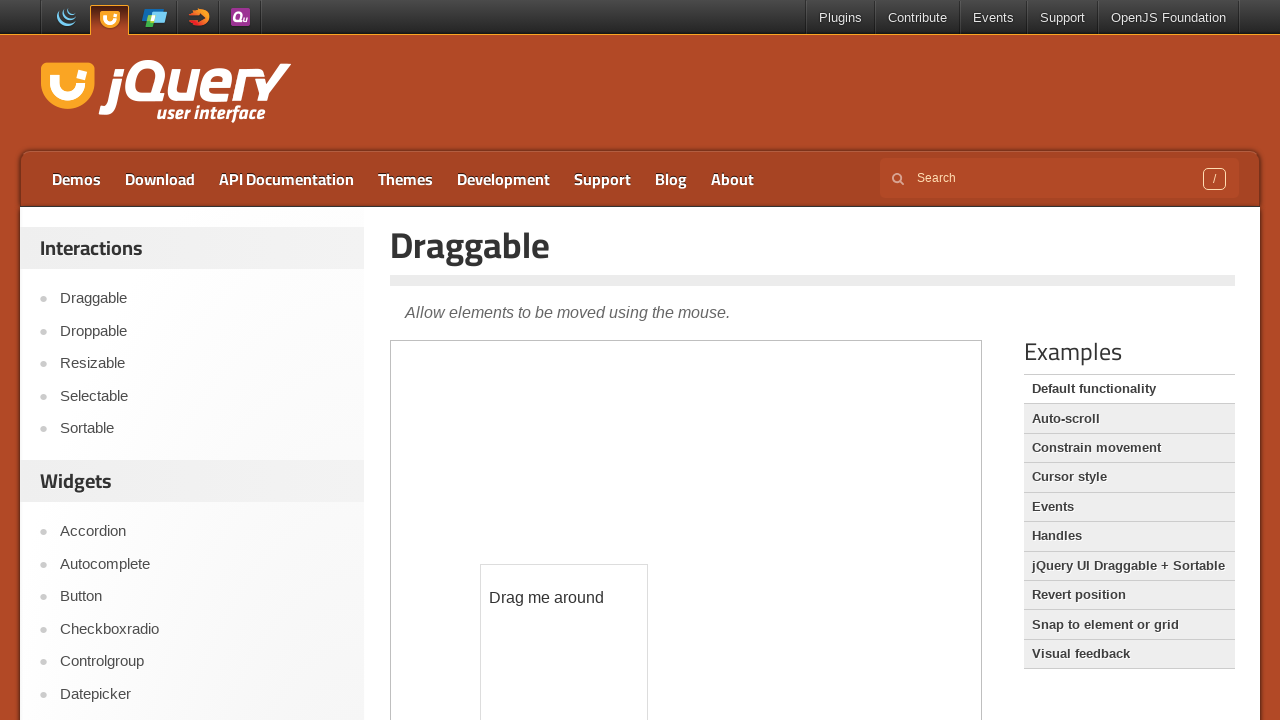